Clicks on the History/Info link and verifies navigation to the info page

Starting URL: https://www.99-bottles-of-beer.net/

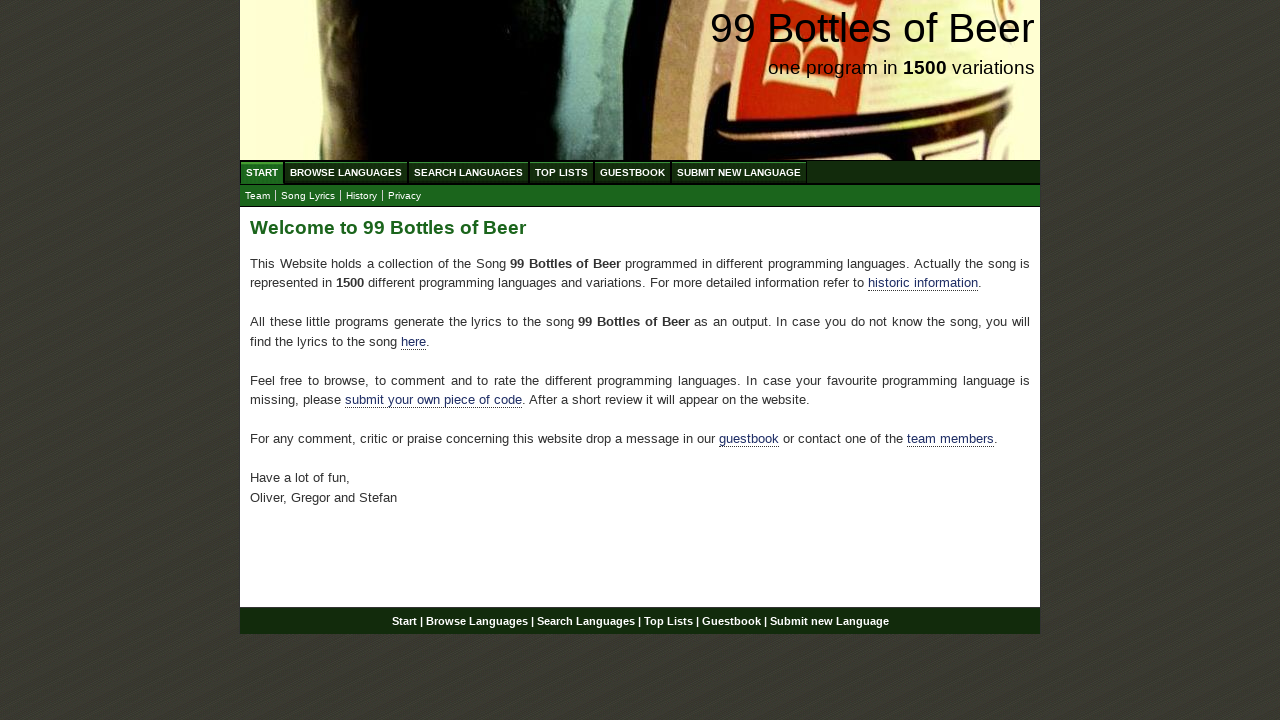

Clicked on the History/Info link at (362, 196) on a[href='info.html']
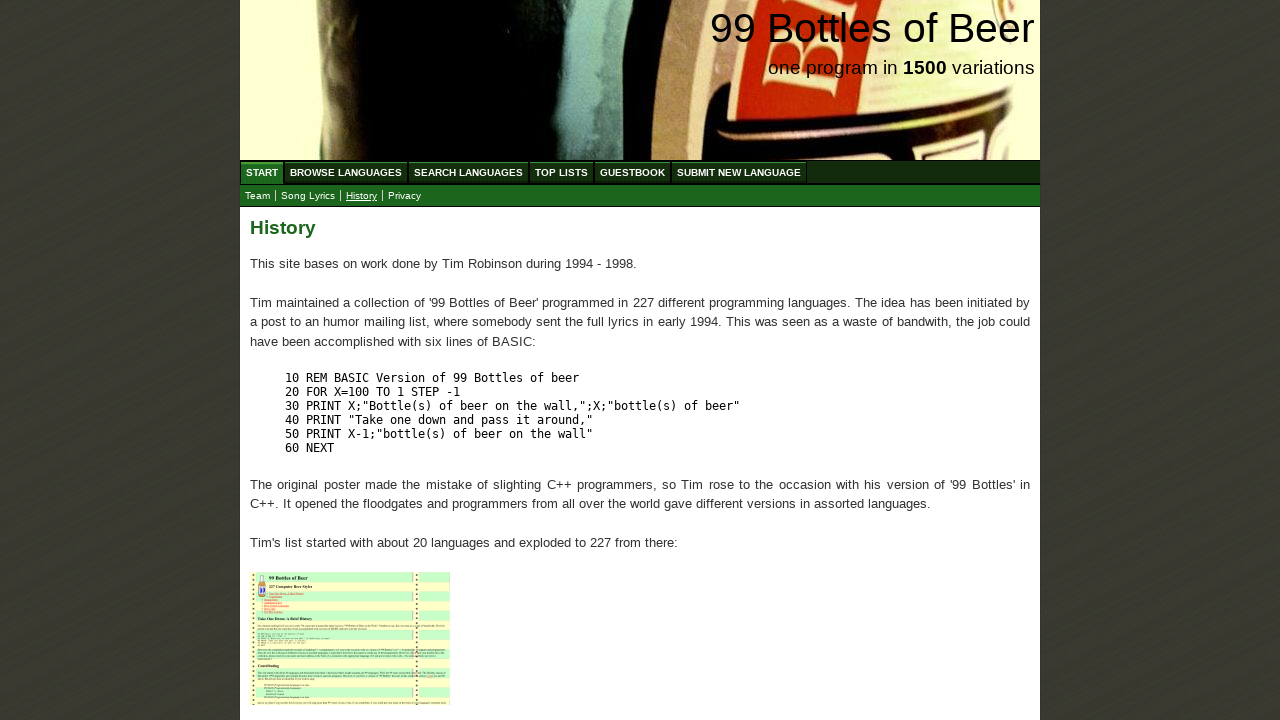

Page loaded after clicking History/Info link
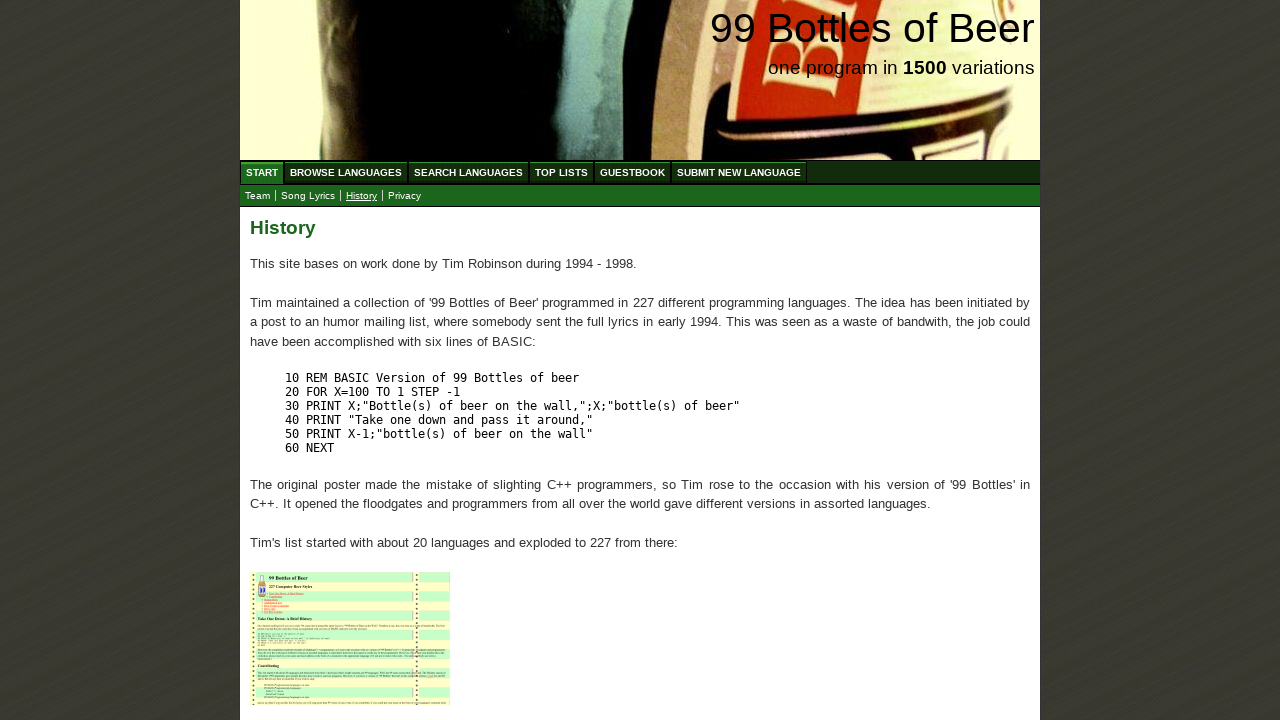

Verified navigation to info page (https://www.99-bottles-of-beer.net/info.html)
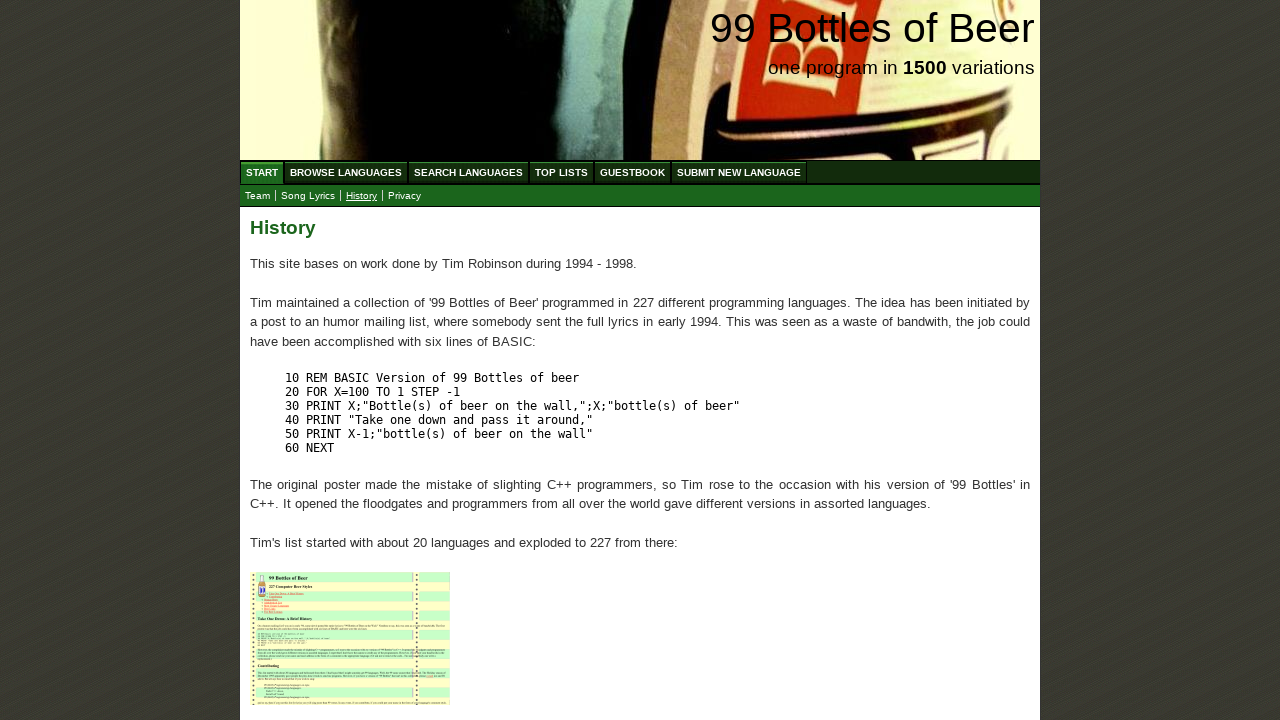

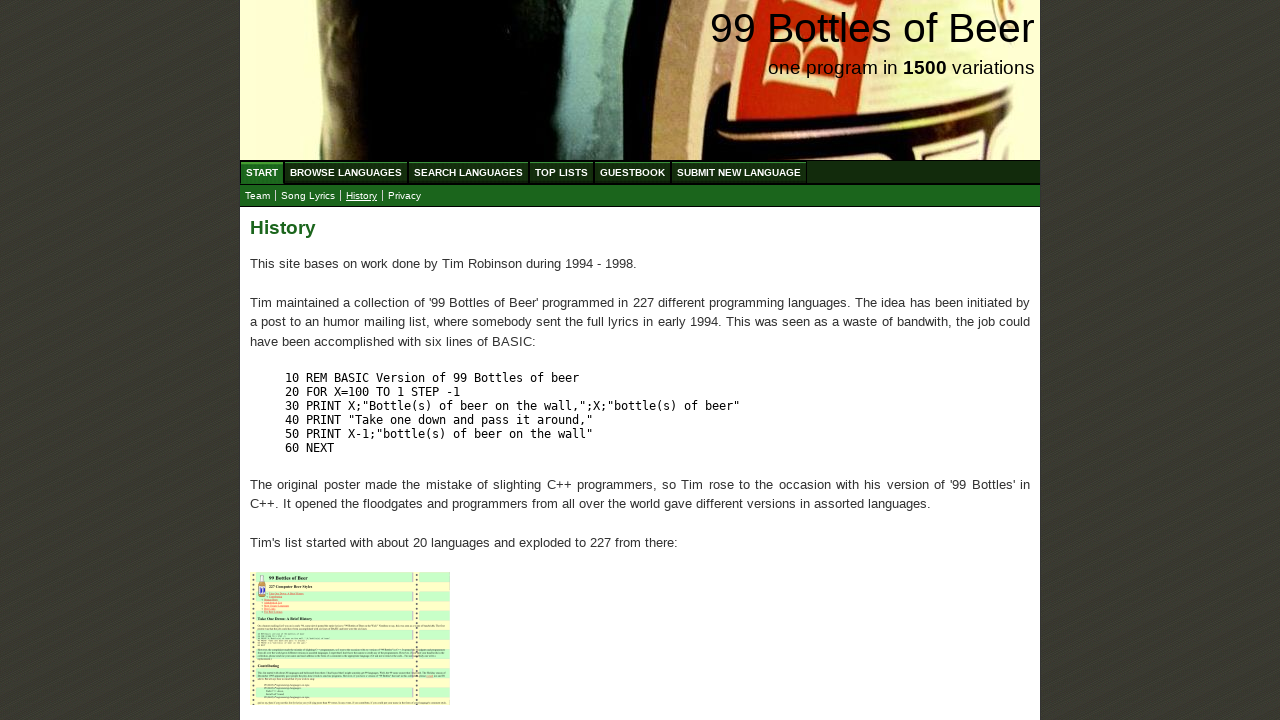